Tests drag-and-drop functionality by dragging an element from a source location and dropping it onto a target droppable area

Starting URL: https://crossbrowsertesting.github.io/drag-and-drop.html

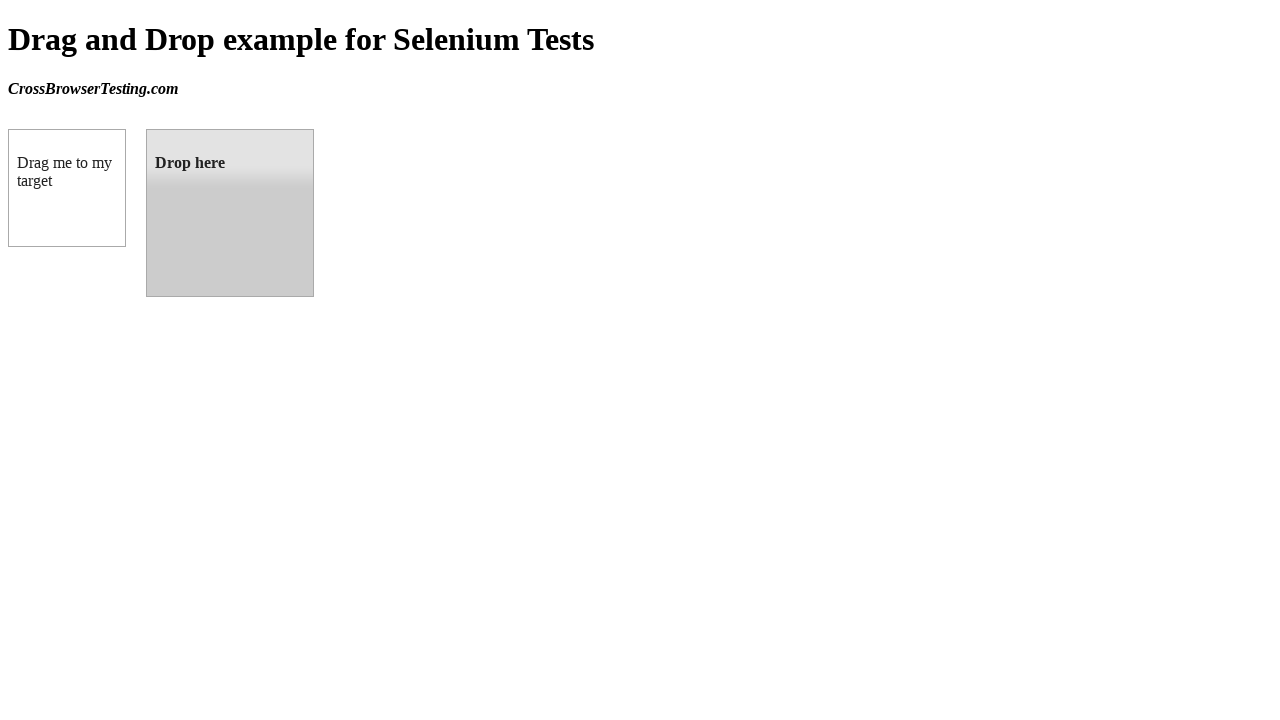

Navigated to drag-and-drop test page
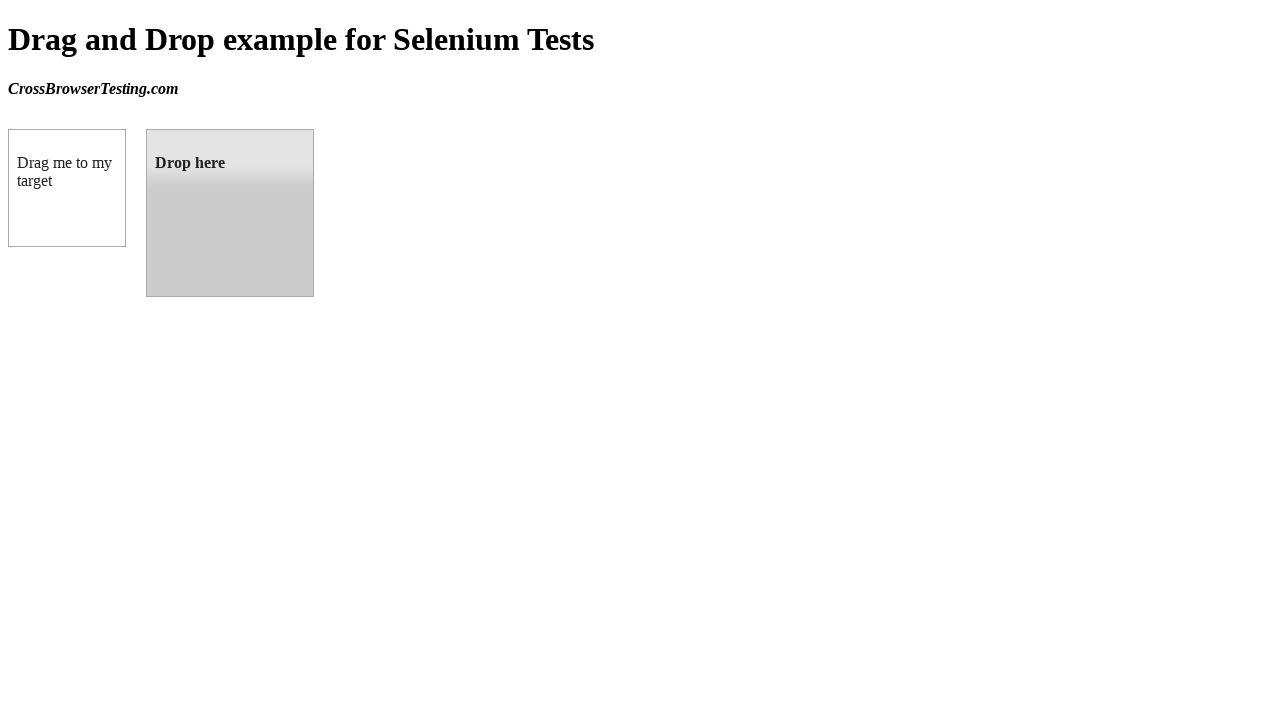

Located draggable element
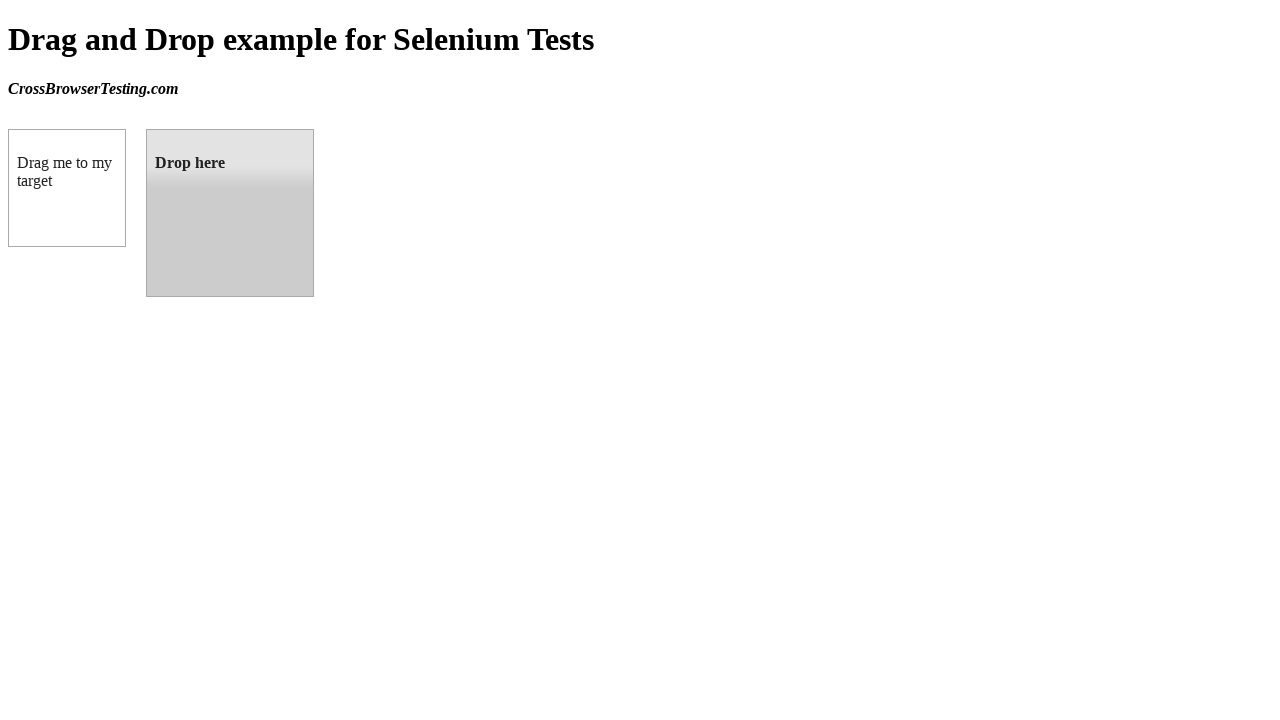

Located droppable element
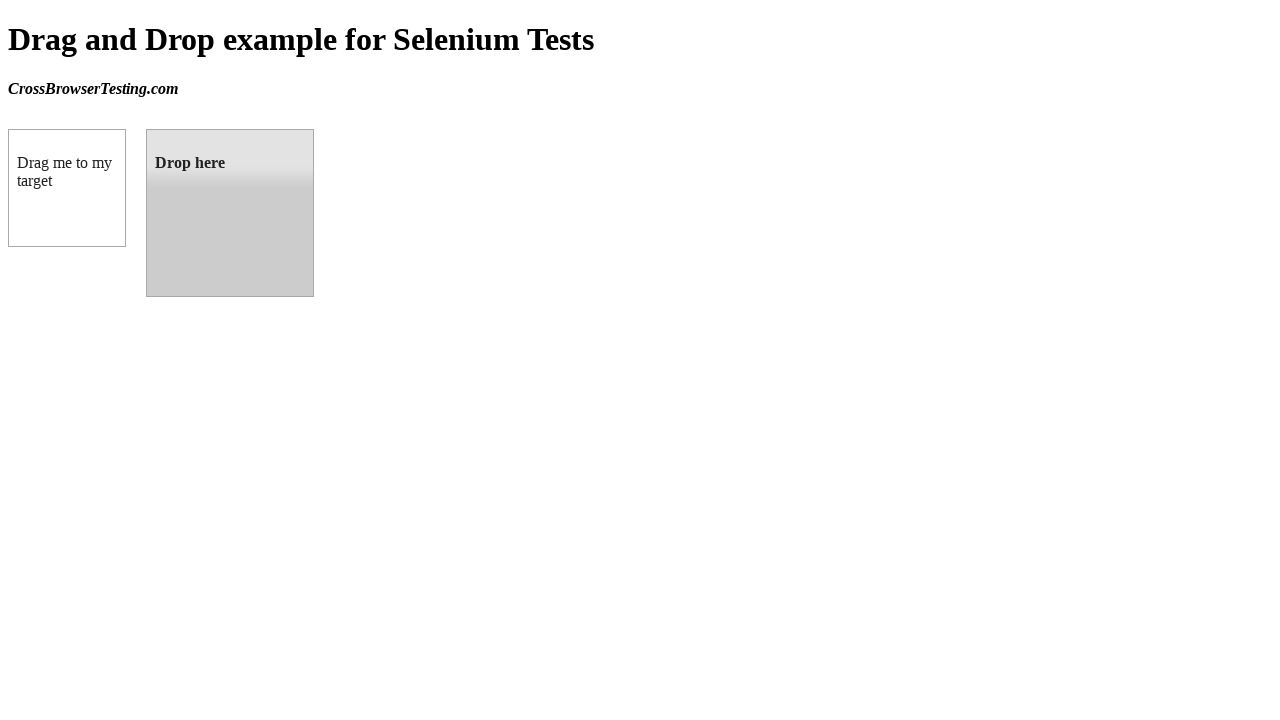

Dragged element from source to droppable target area at (230, 213)
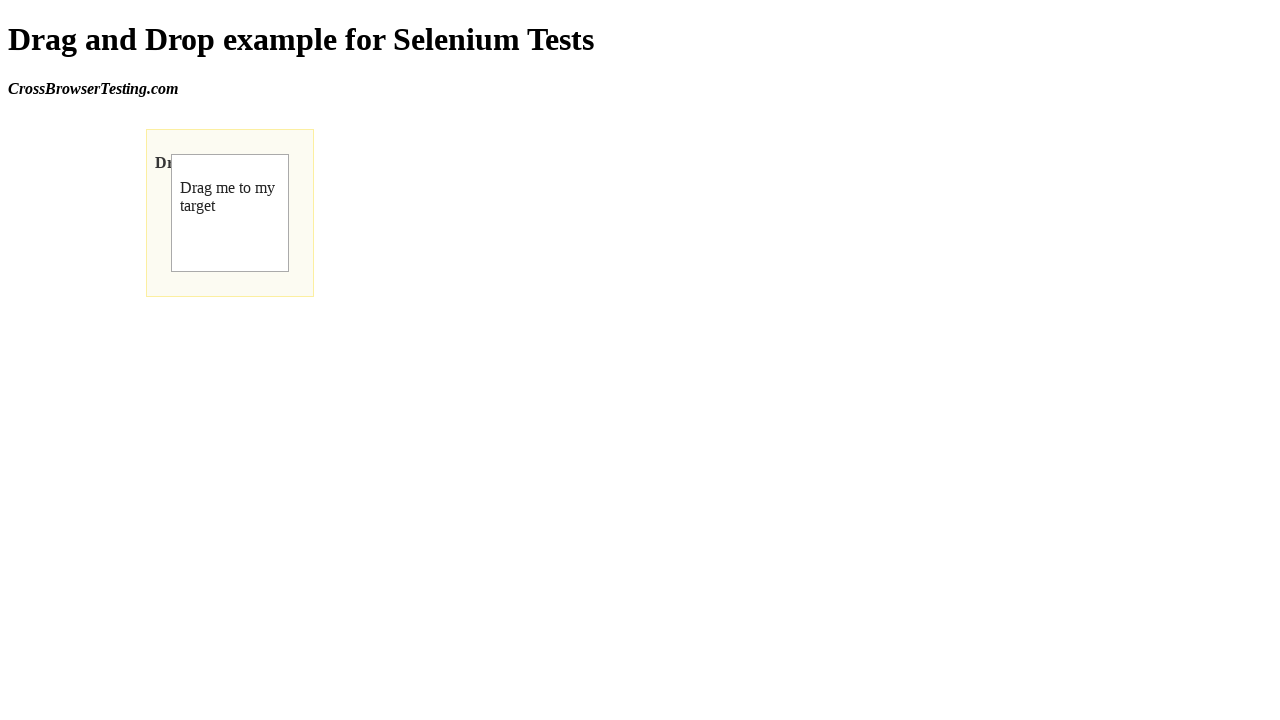

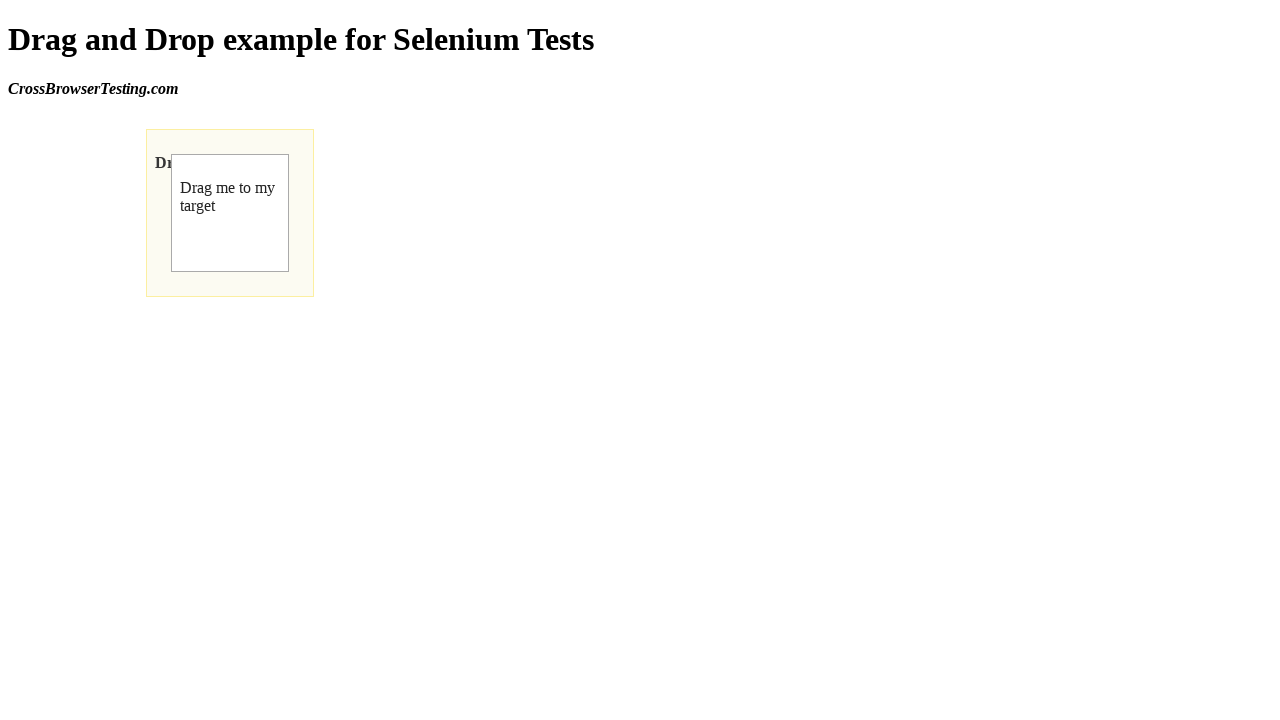